Tests basic browser commands by navigating to daringfireball.net and verifying page properties like title, URL, and page source are accessible.

Starting URL: http://daringfireball.net/

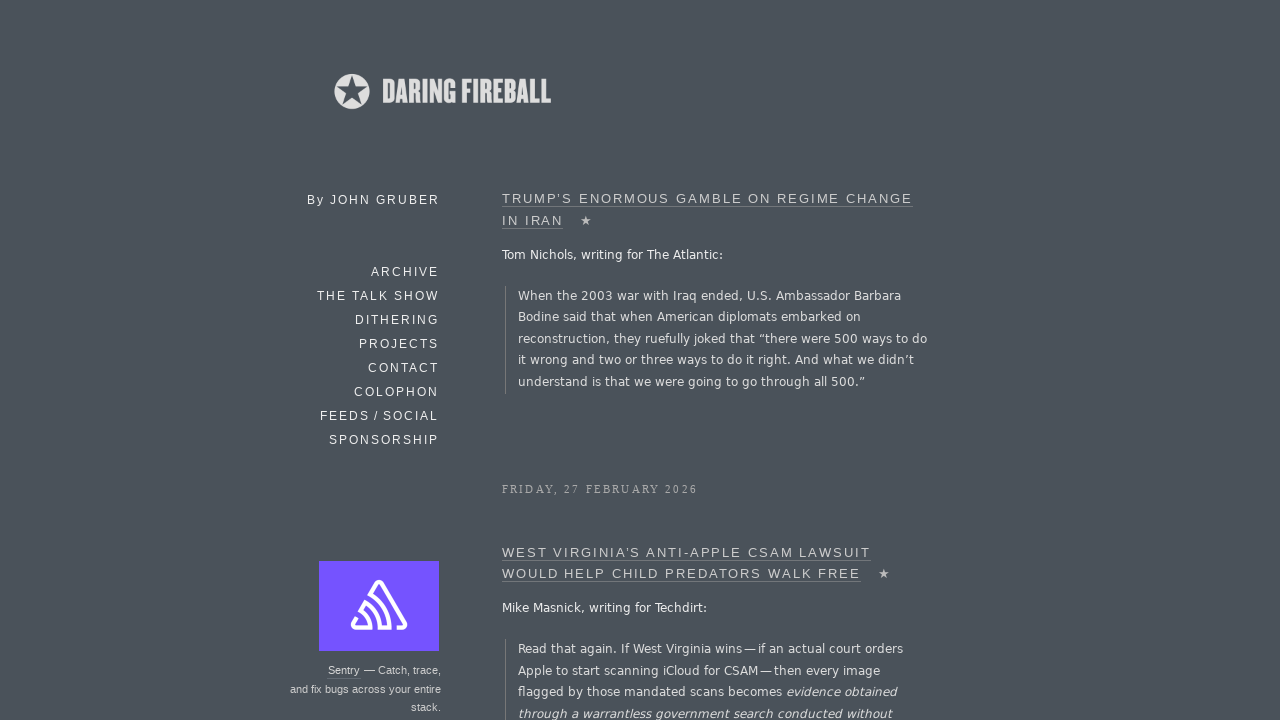

Waited for page to load (domcontentloaded state)
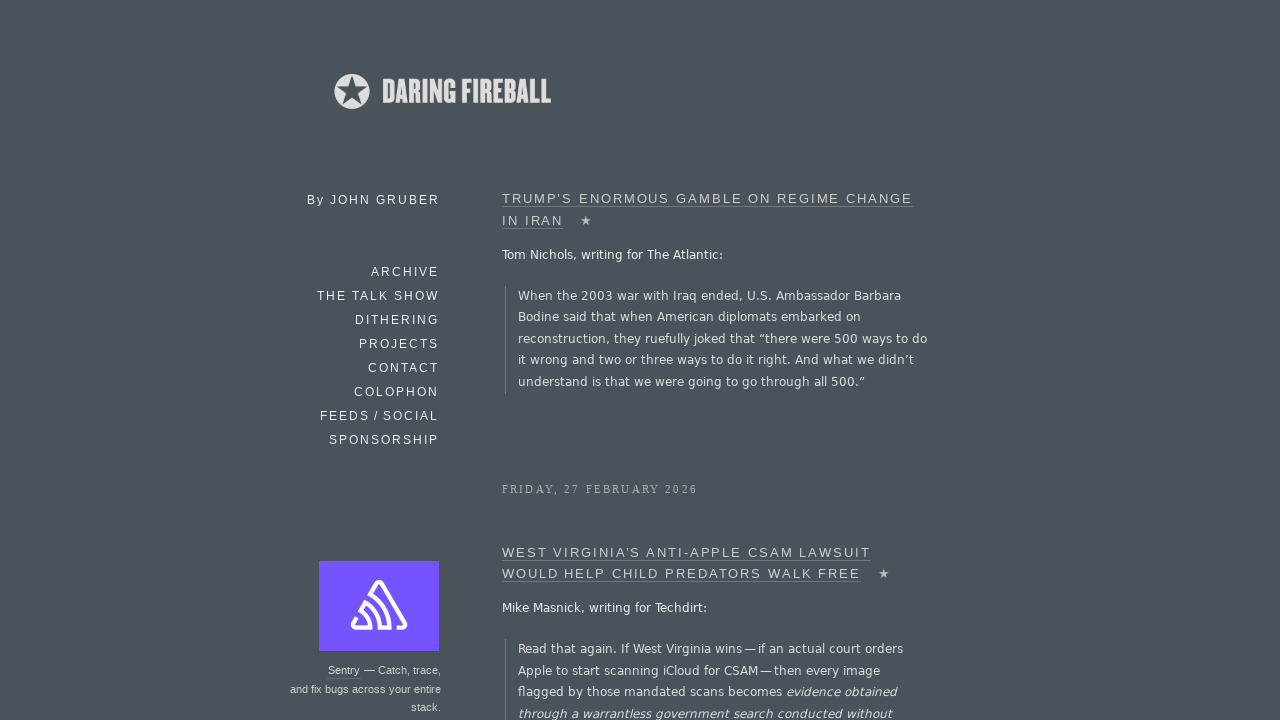

Retrieved page title: Daring Fireball
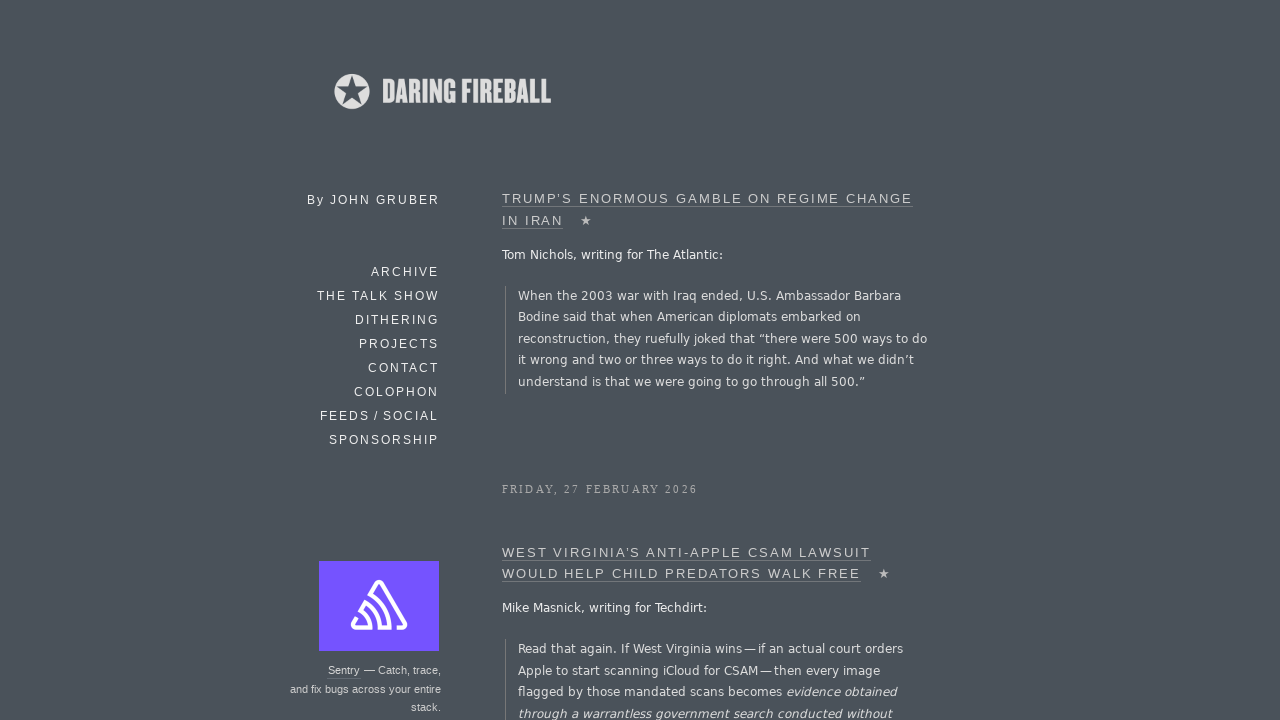

Retrieved current URL: https://daringfireball.net/
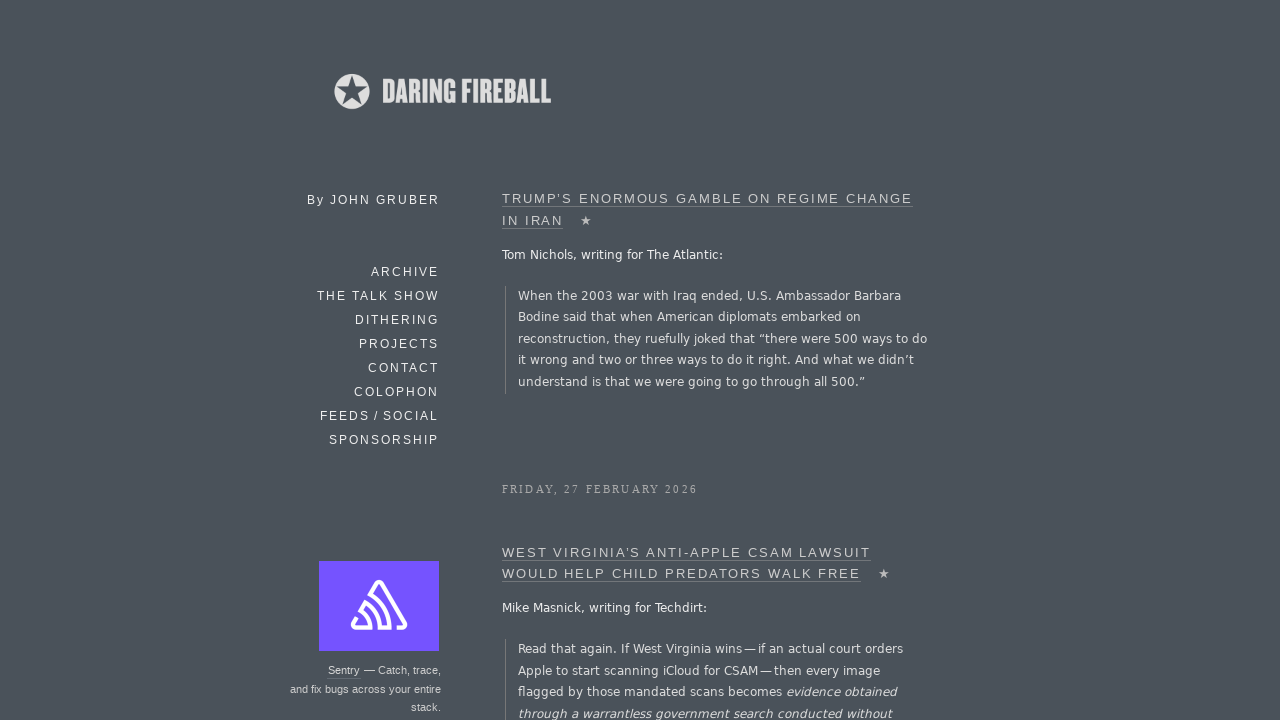

Reloaded the page
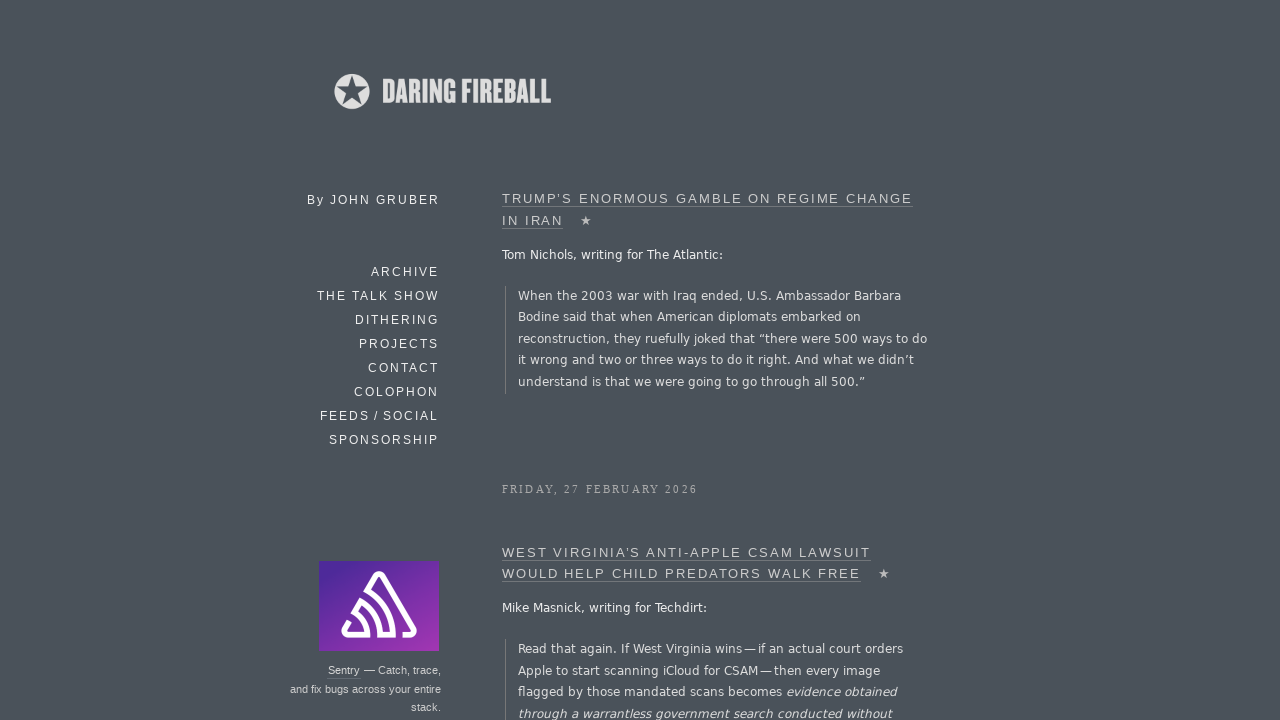

Waited for reloaded page to load (domcontentloaded state)
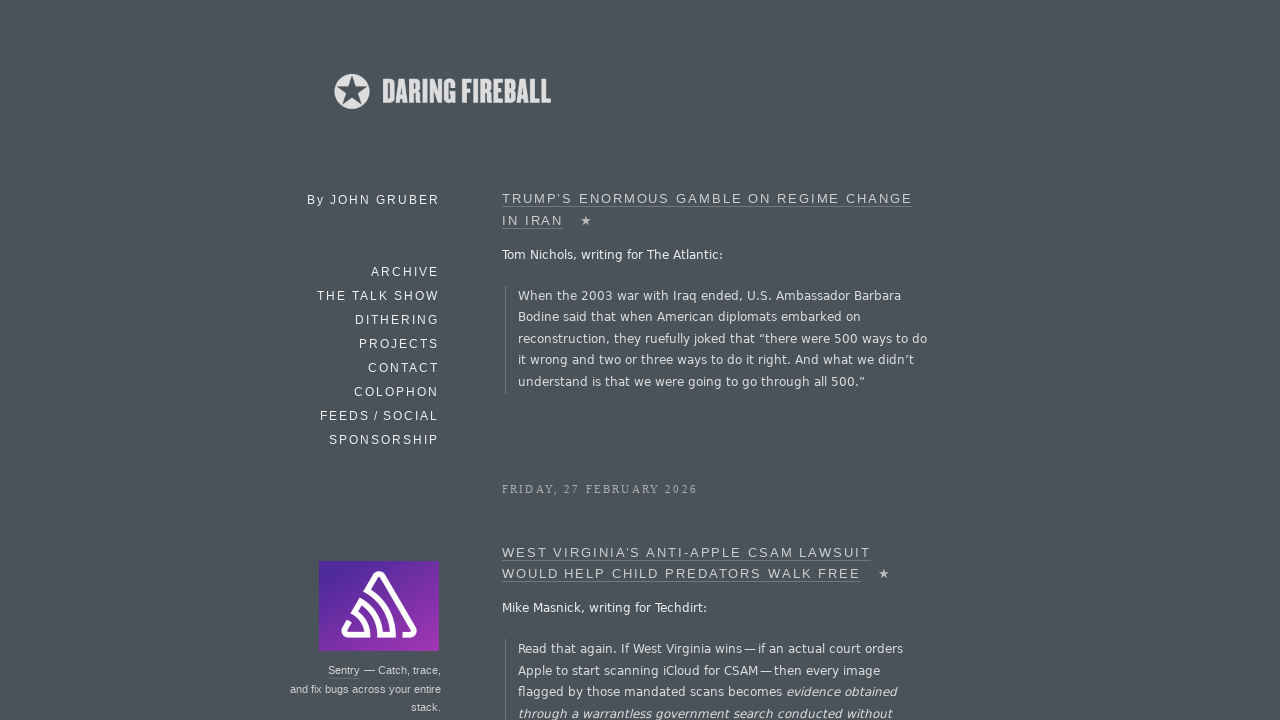

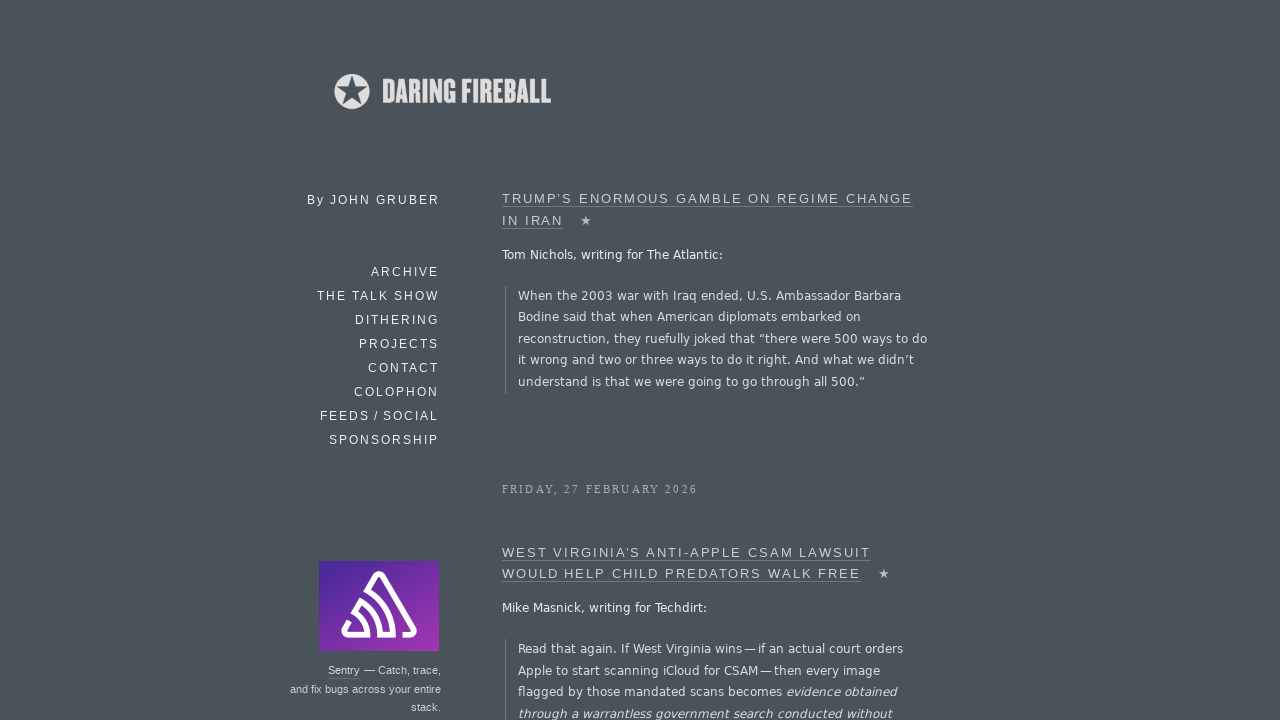